Navigates to the Applitools demo application homepage and clicks the login button to access the app page.

Starting URL: https://demo.applitools.com

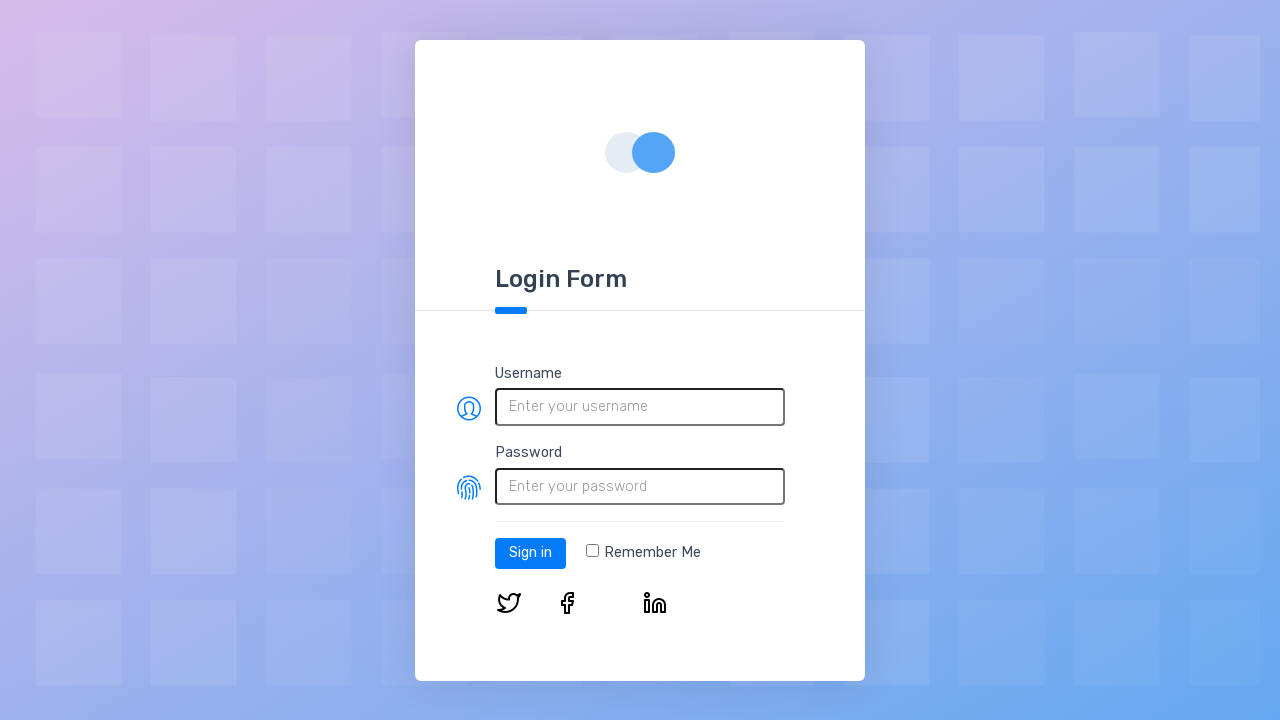

Set viewport to 900x600
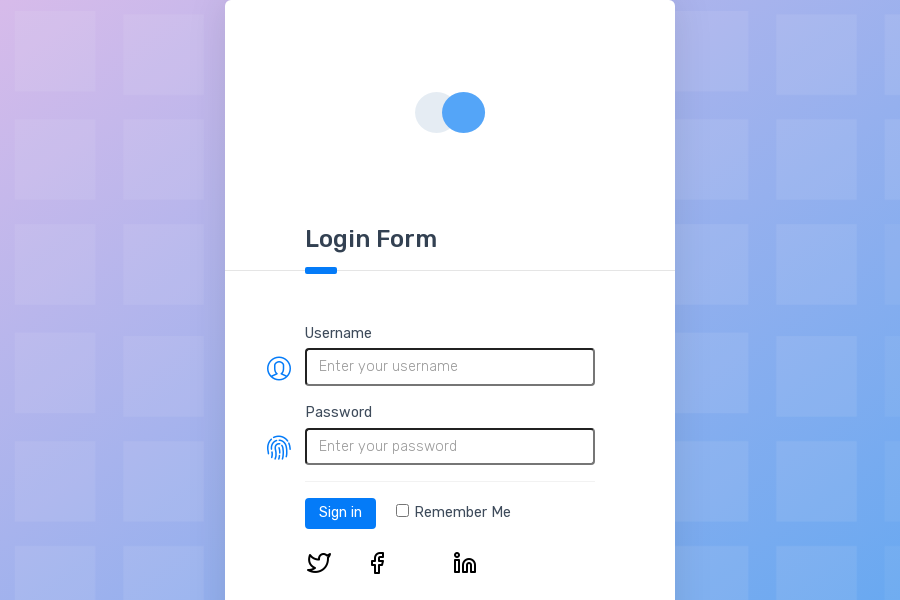

Login button appeared on homepage
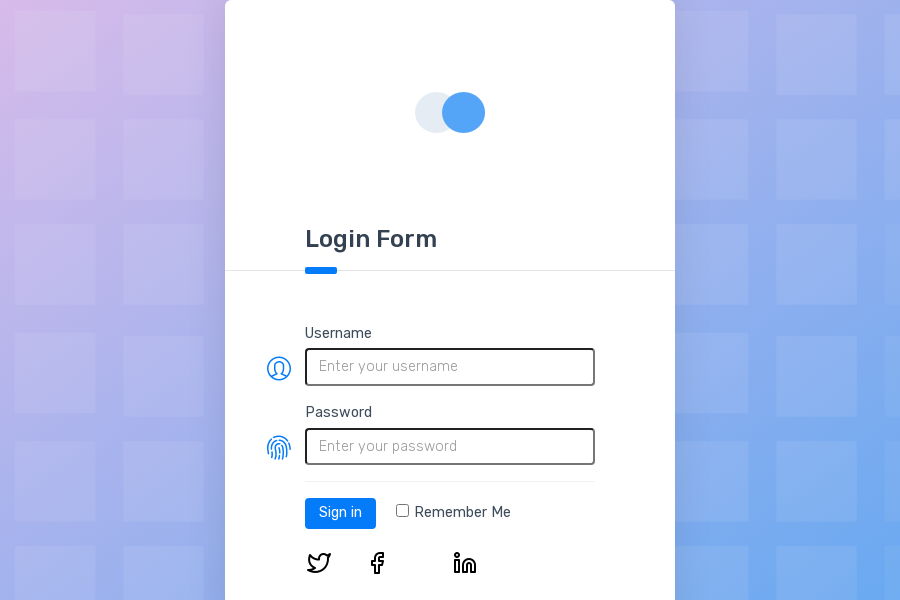

Clicked login button to access app page at (340, 513) on #log-in
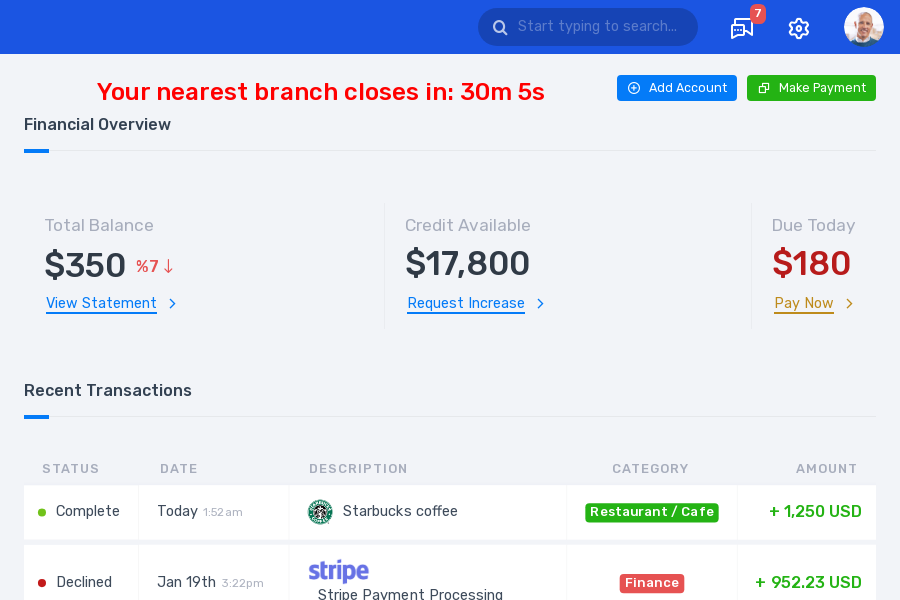

App page loaded successfully (network idle)
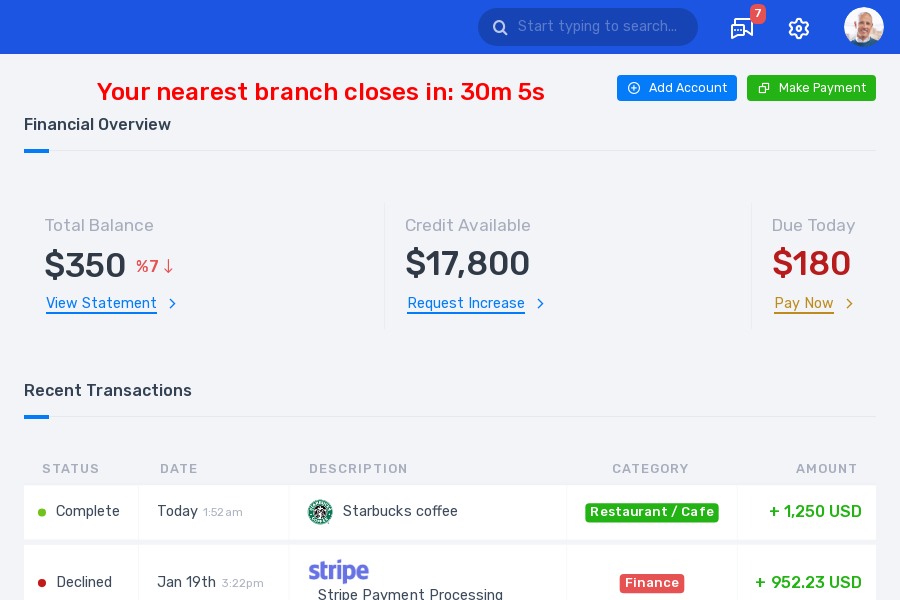

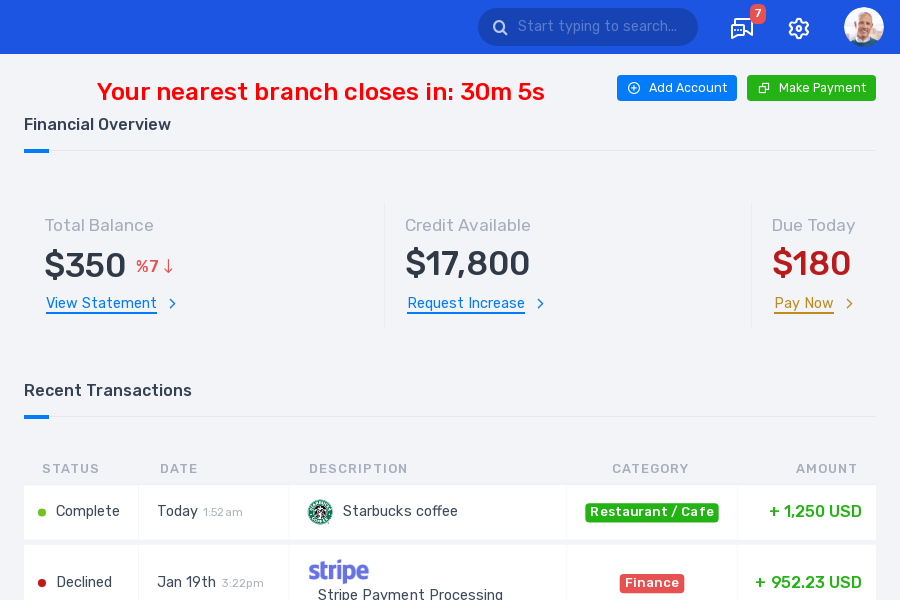